Fills out a practice form by entering name, lastname, and date fields on the Techlistic practice form page

Starting URL: https://www.techlistic.com/p/selenium-practice-form.html

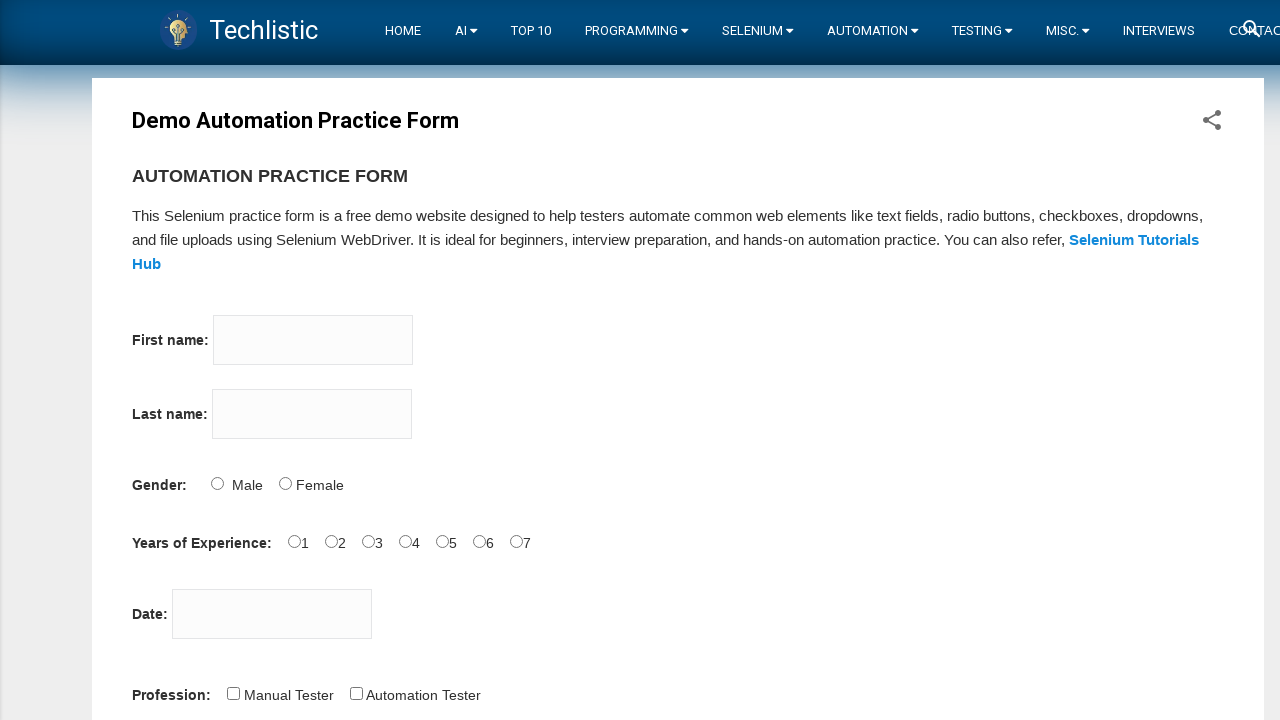

Scrolled to top of the practice form page
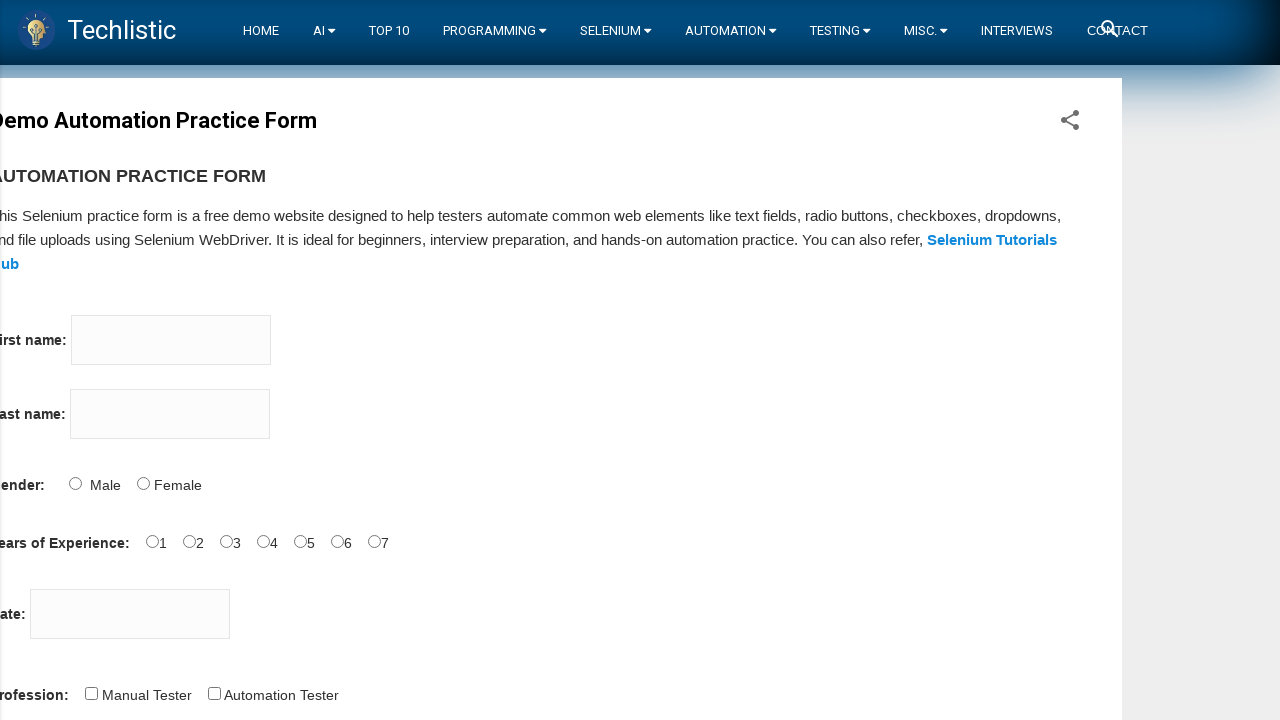

Filled firstname field with 'John' on input[name='firstname']
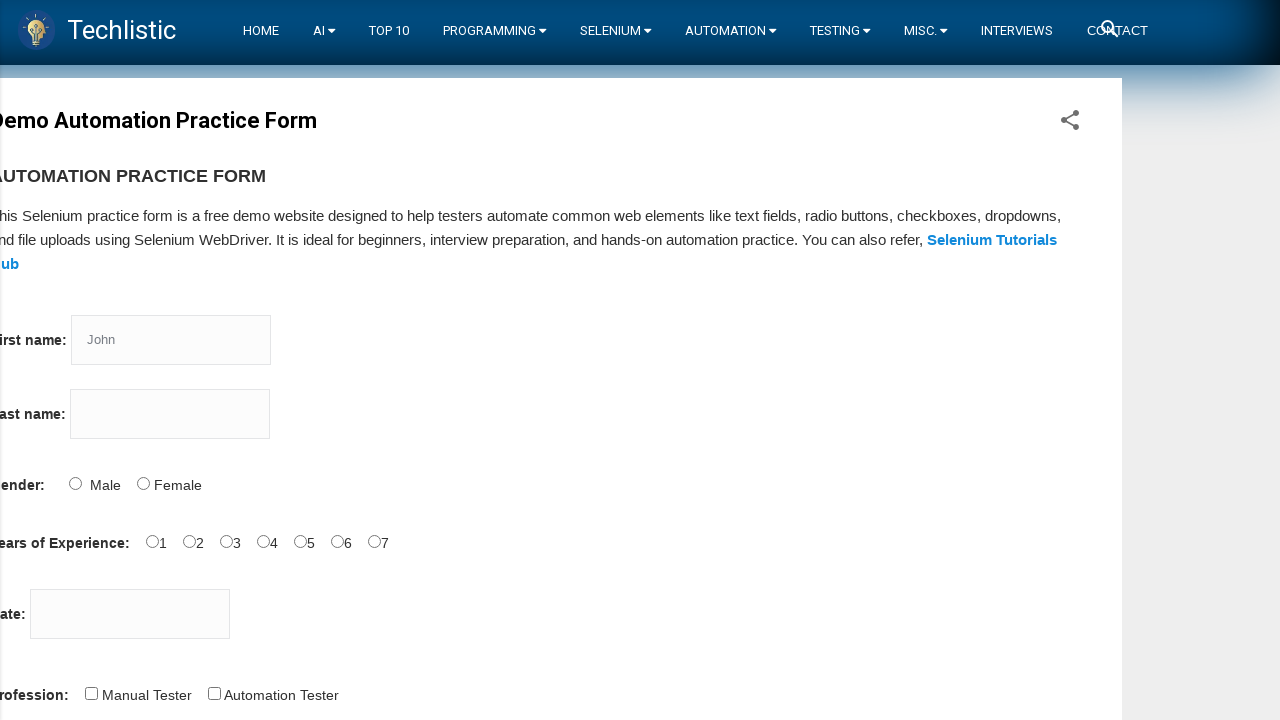

Filled lastname field with 'Smith' on input[name='lastname']
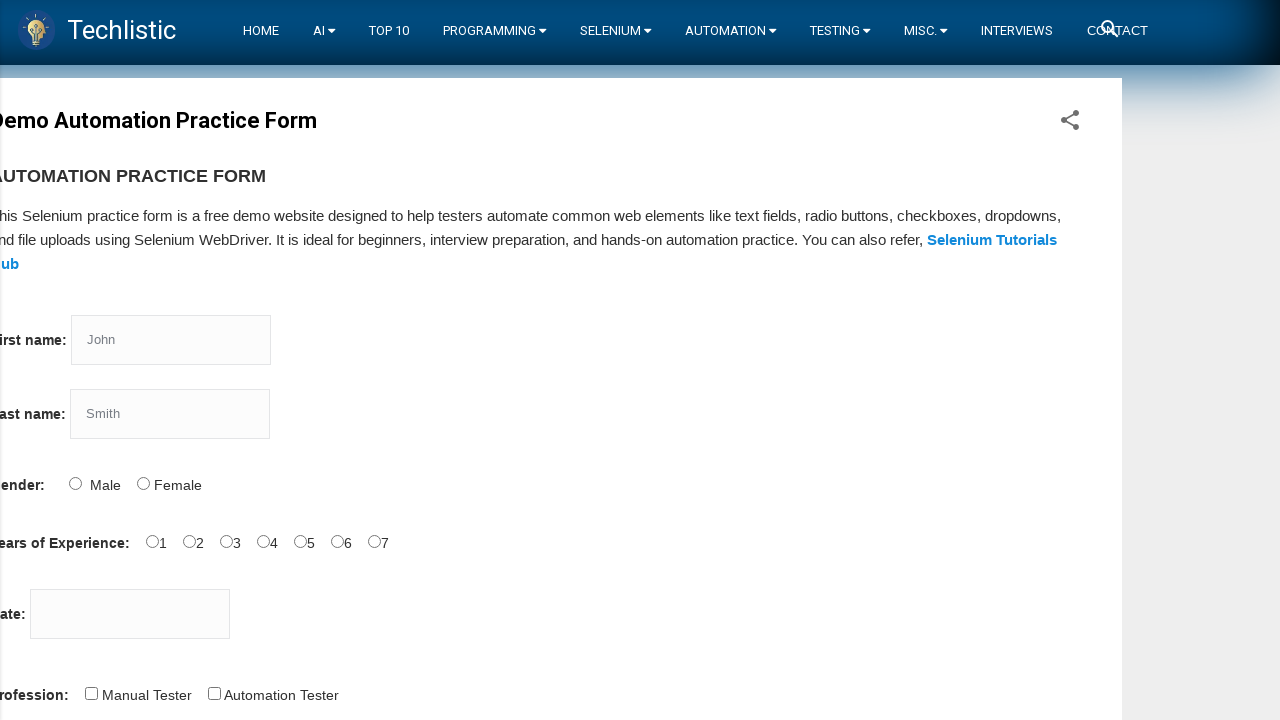

Filled date field with '03/15/2024' on input[id='datepicker']
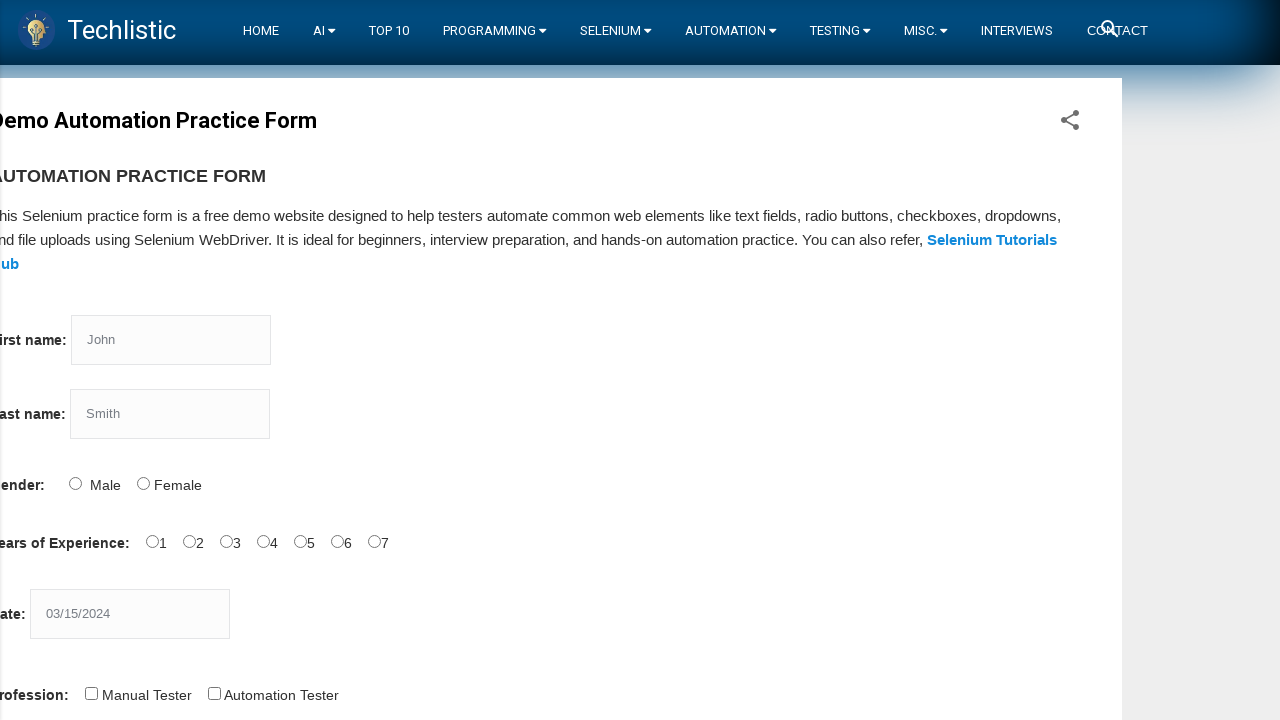

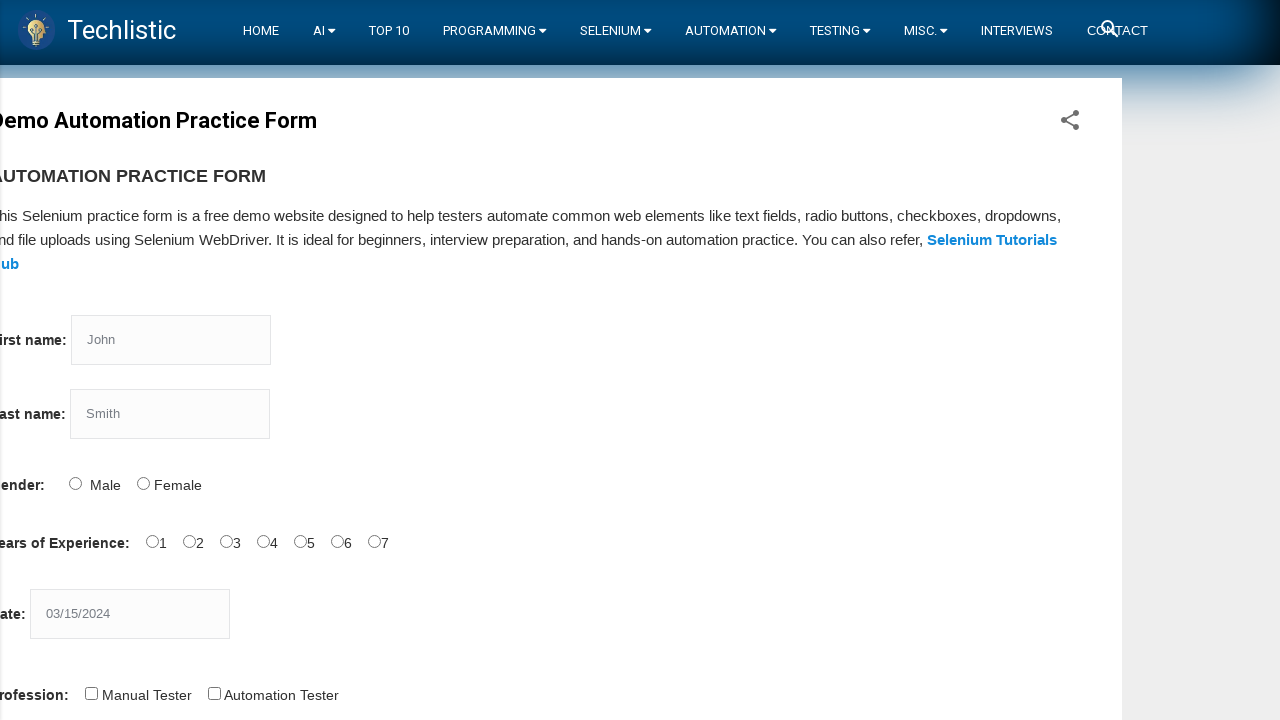